Tests drag and drop functionality on jQuery UI demo page by dragging an element and dropping it onto another element

Starting URL: https://jqueryui.com/droppable/

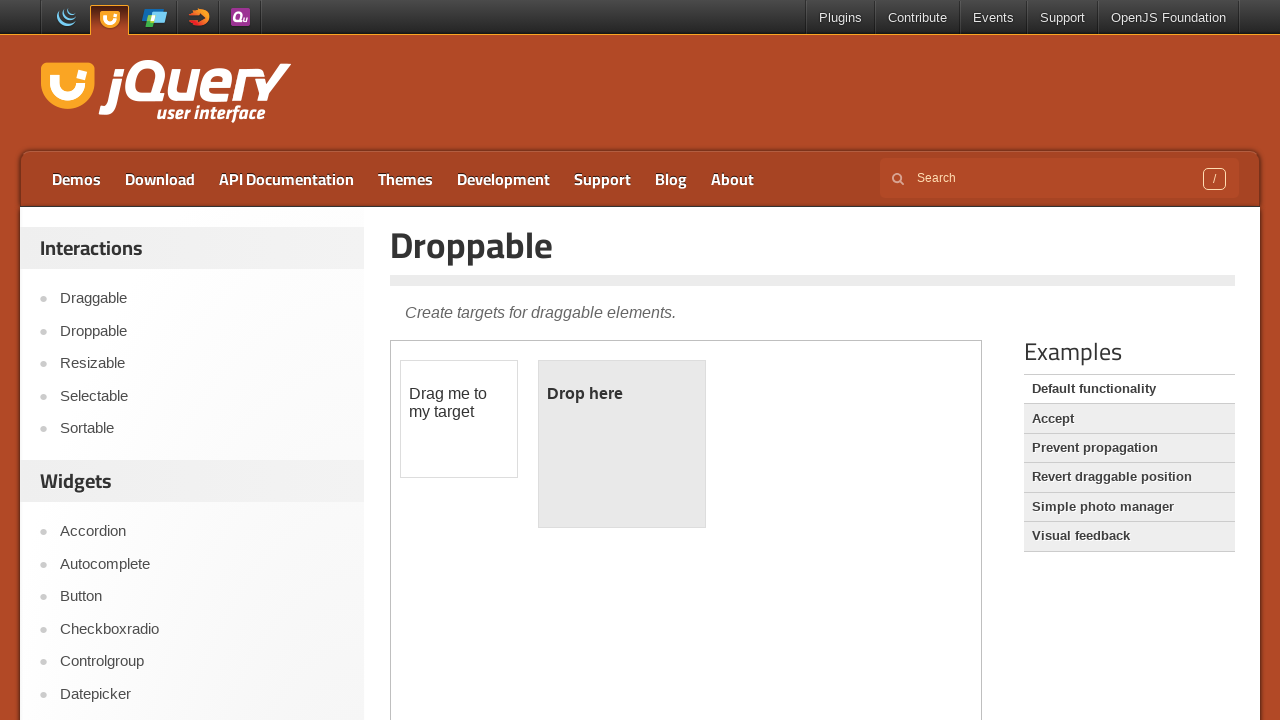

Located the iframe containing the drag and drop demo
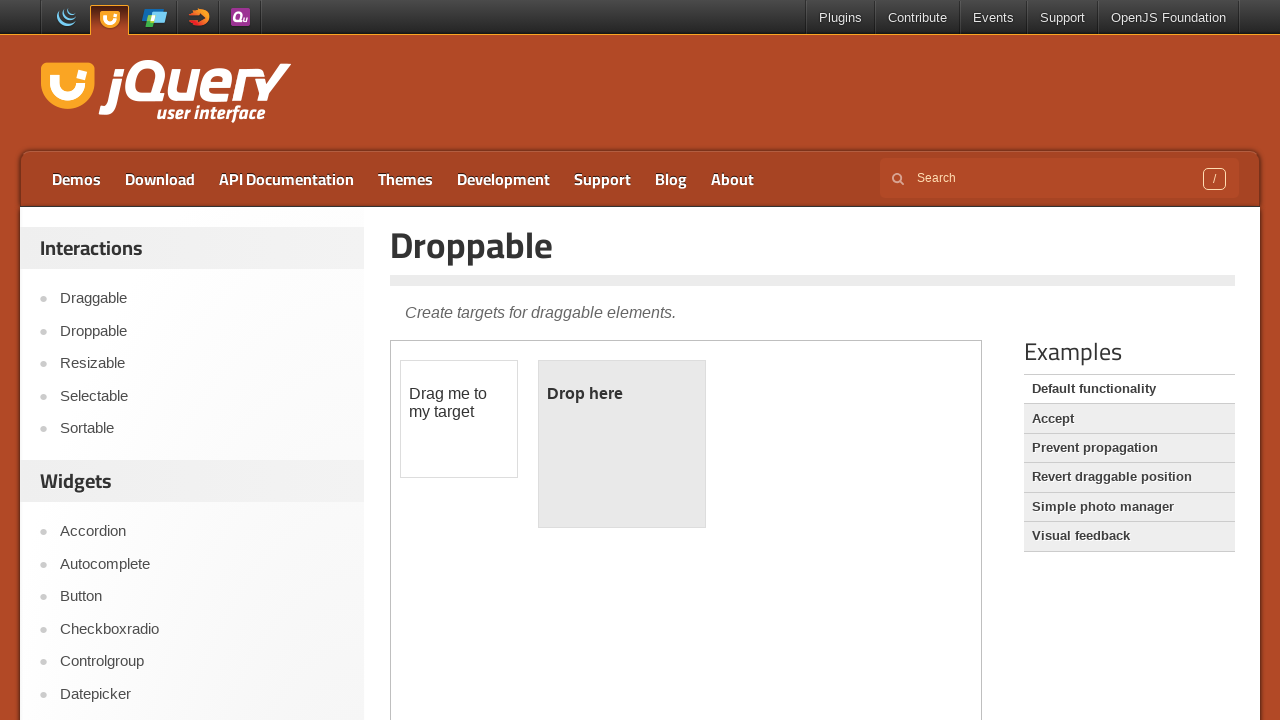

Located the draggable element
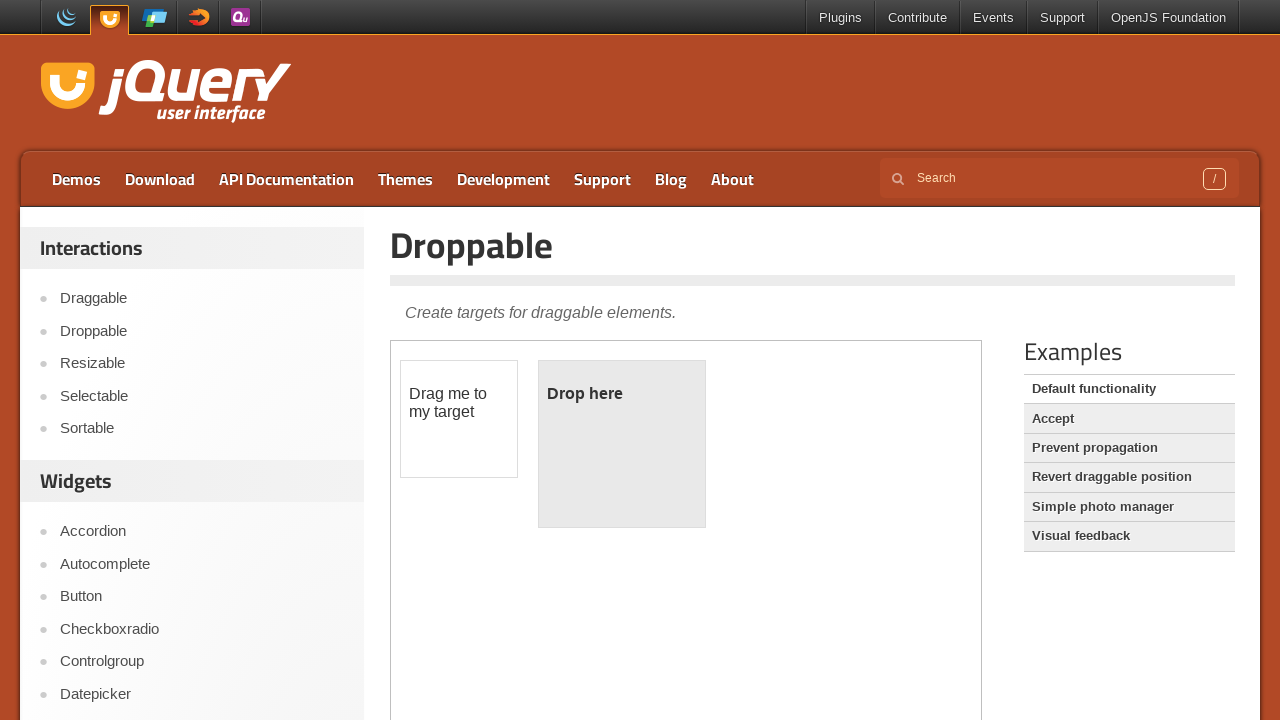

Located the droppable element
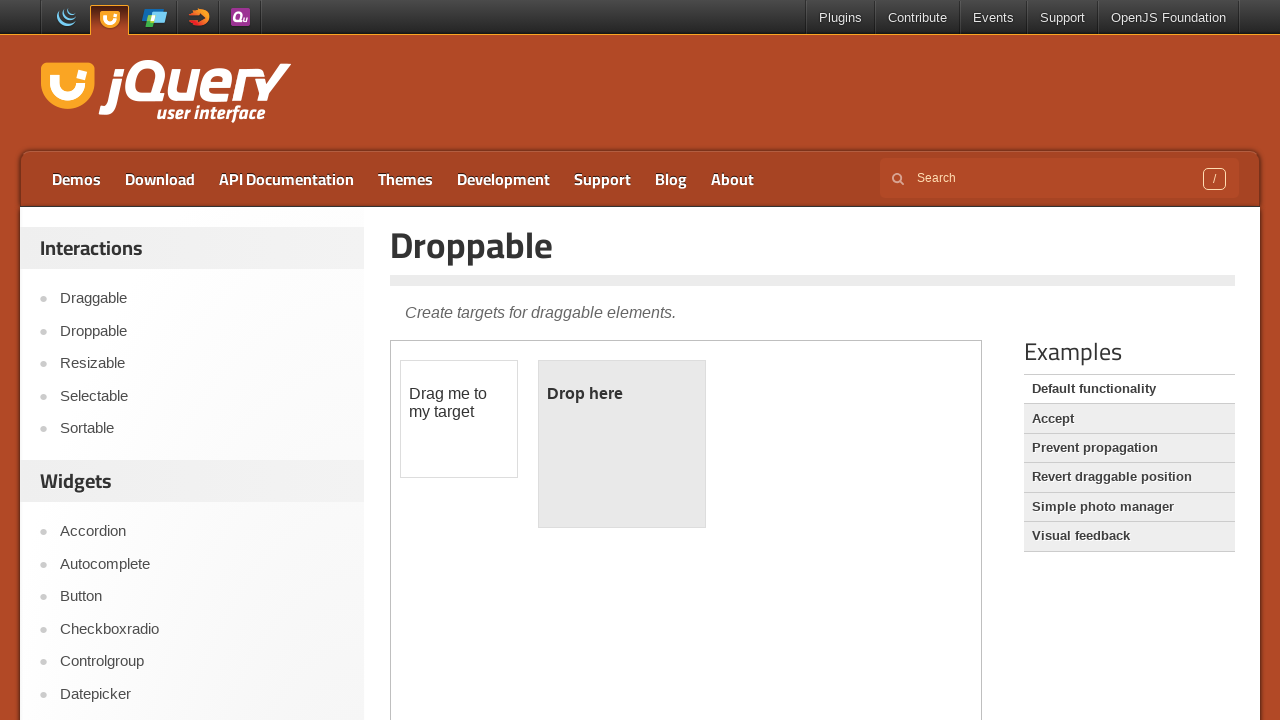

Dragged draggable element and dropped it onto droppable element at (622, 444)
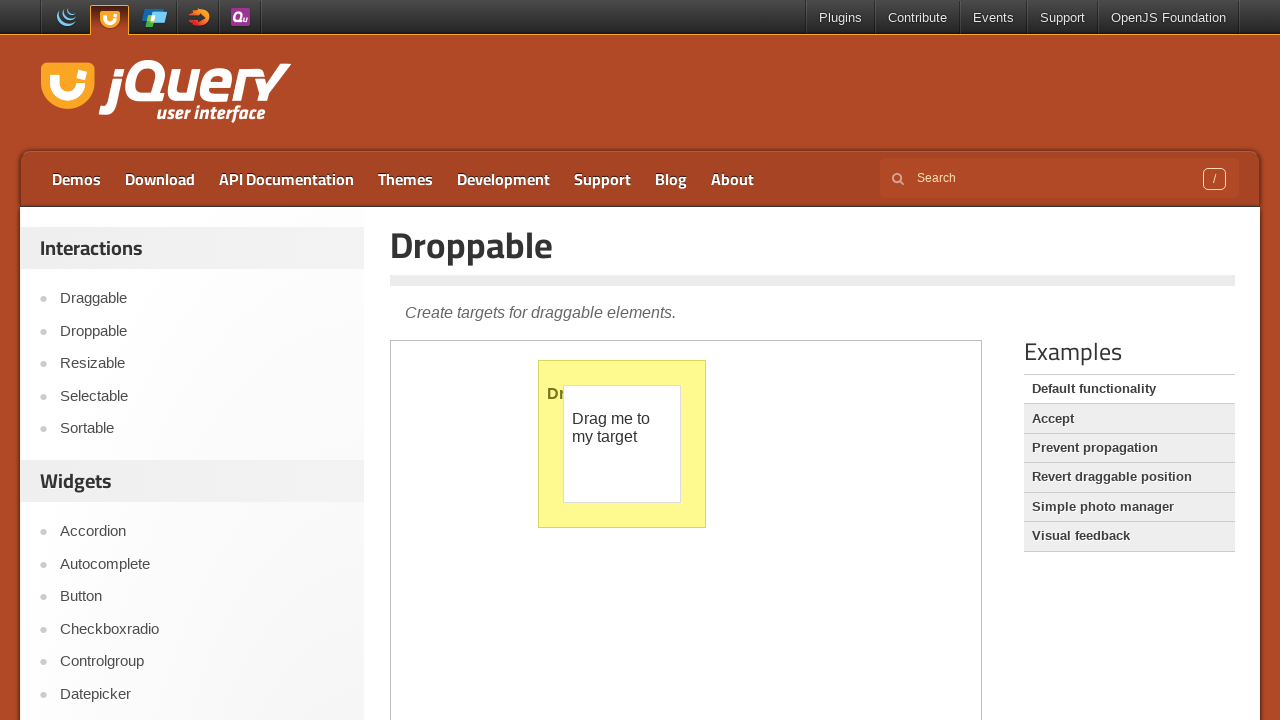

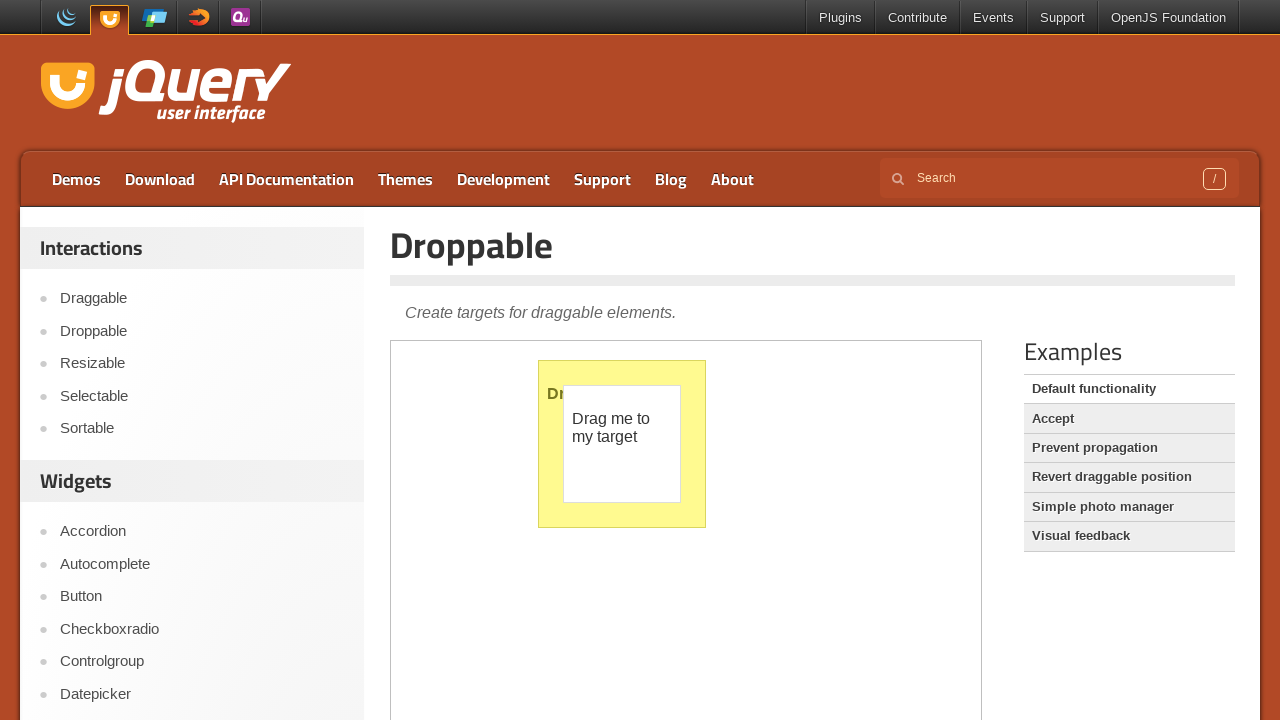